Tests calendar UI date selection by navigating through year and month views to select a specific date (June 15, 2027)

Starting URL: https://rahulshettyacademy.com/seleniumPractise/#/offers

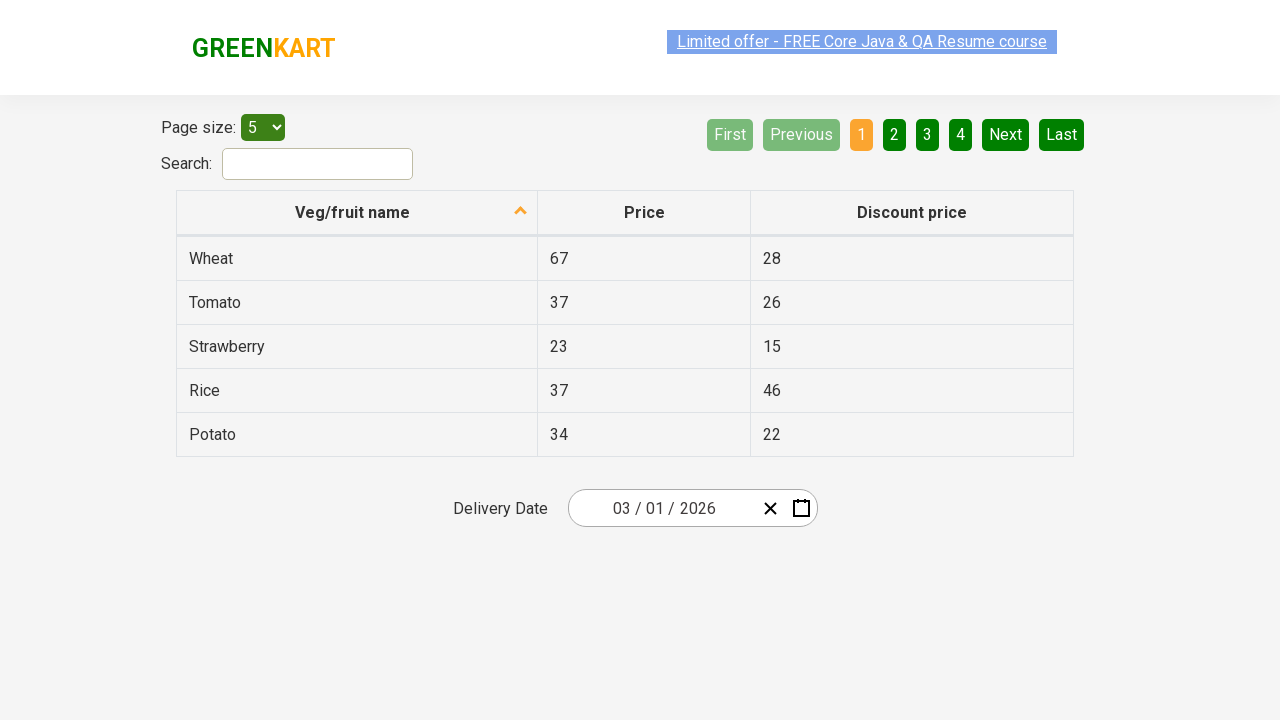

Clicked calendar input group to open date picker at (662, 508) on .react-date-picker__inputGroup
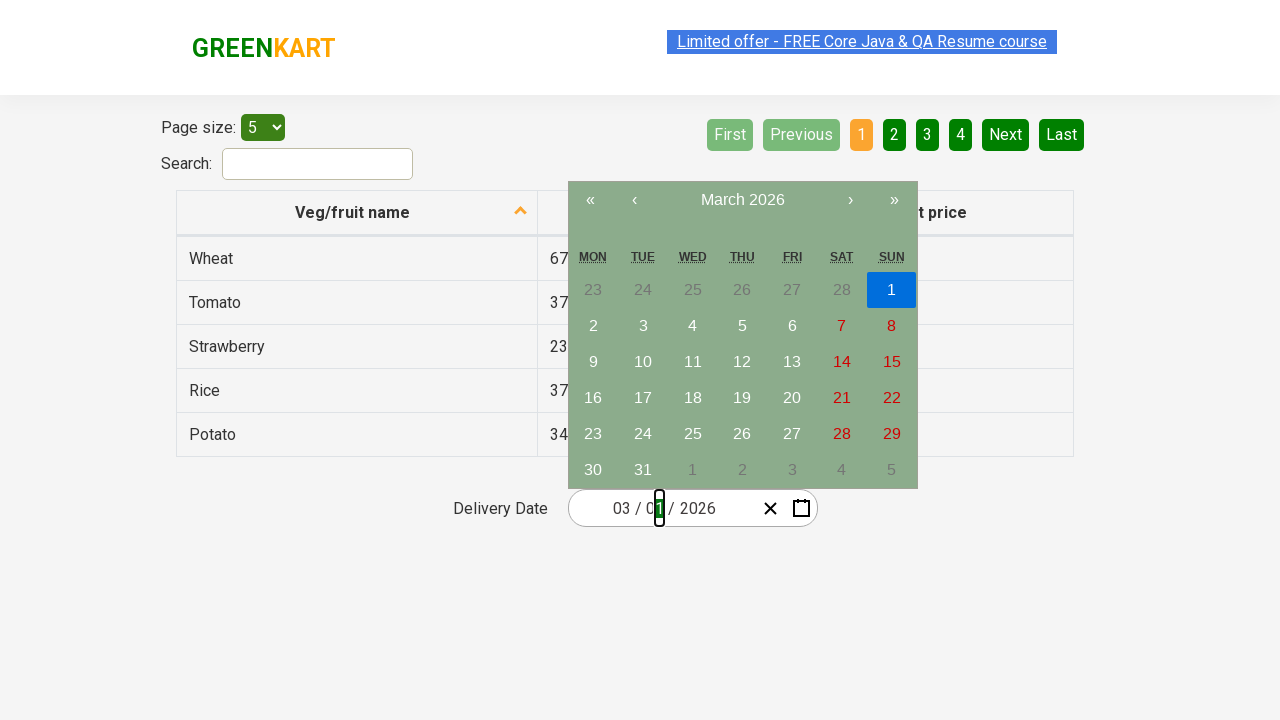

Clicked navigation label first time to navigate to month view at (742, 200) on .react-calendar__navigation__label
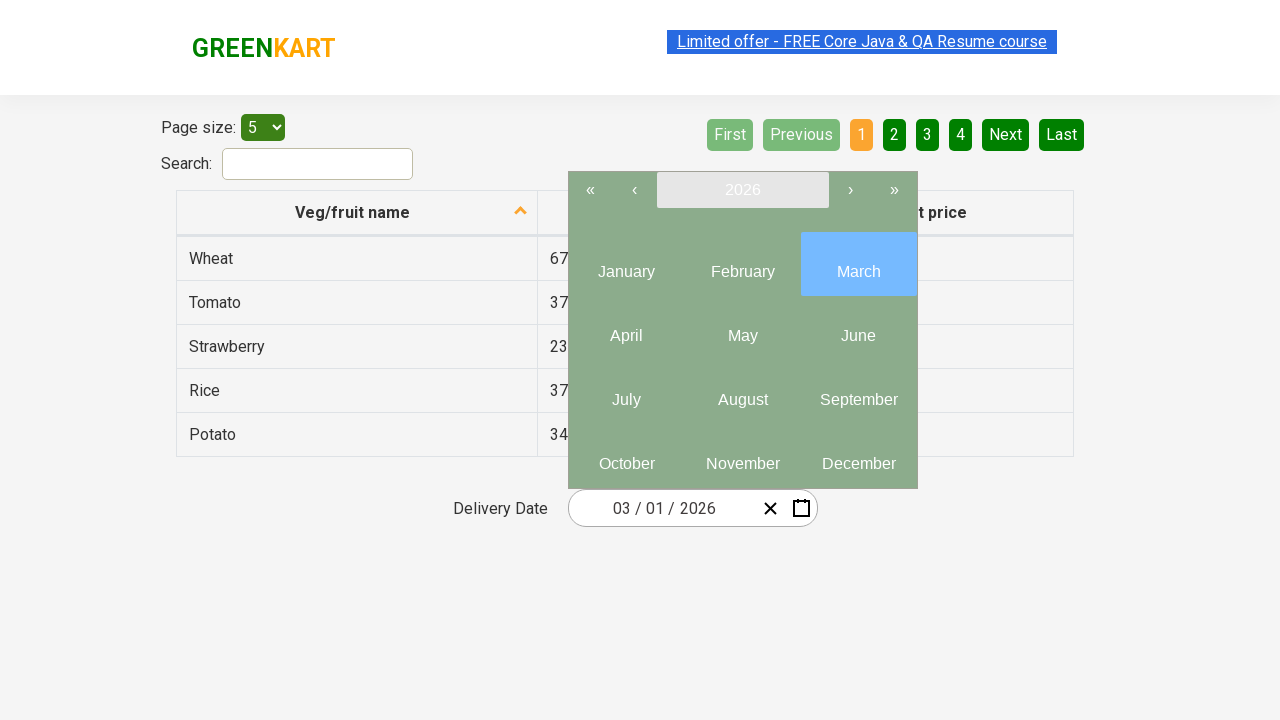

Clicked navigation label second time to navigate to year view at (742, 190) on .react-calendar__navigation__label
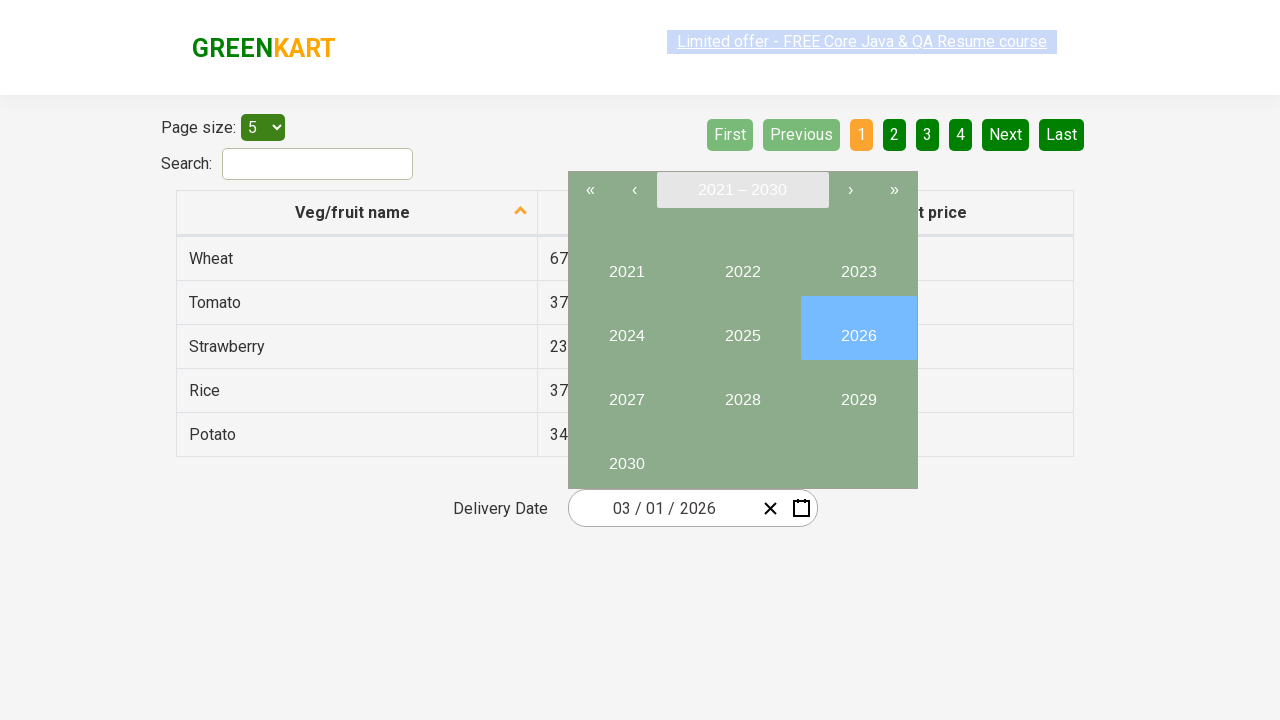

Selected year 2027 from year view at (626, 392) on //button[text()='2027']
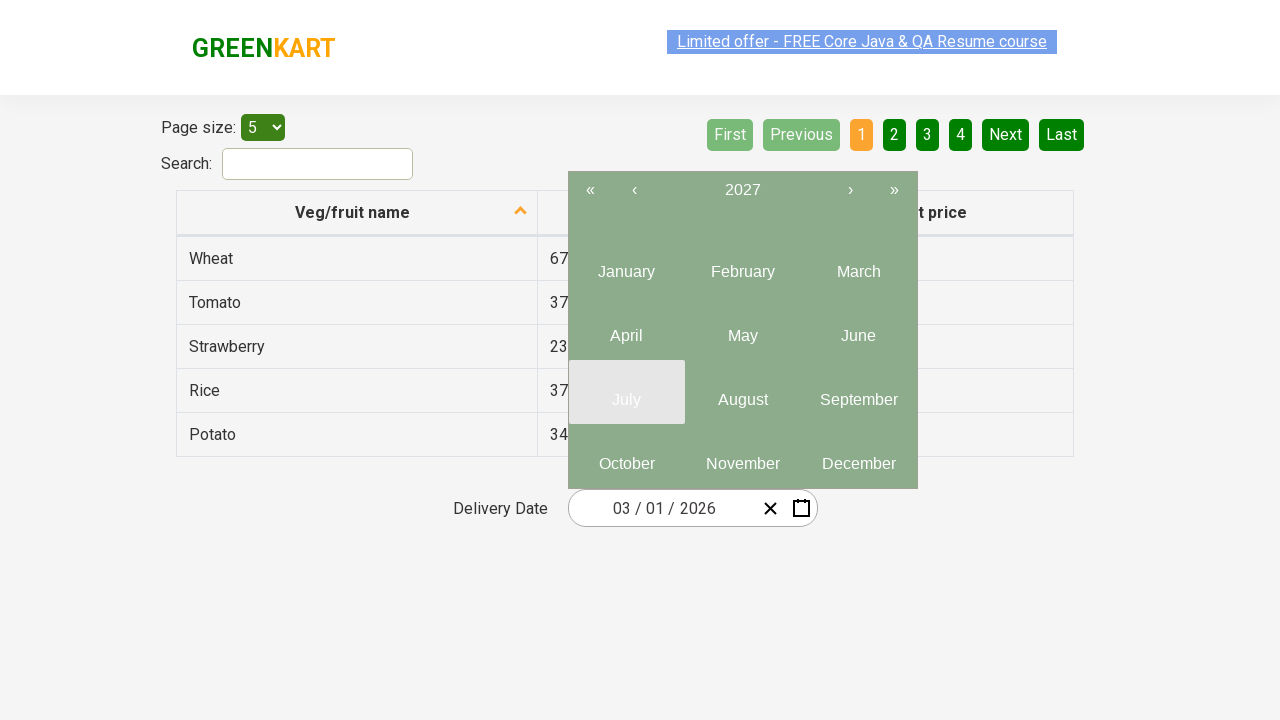

Selected month 6 (June) from month picker at (858, 328) on .react-calendar__year-view__months__month >> nth=5
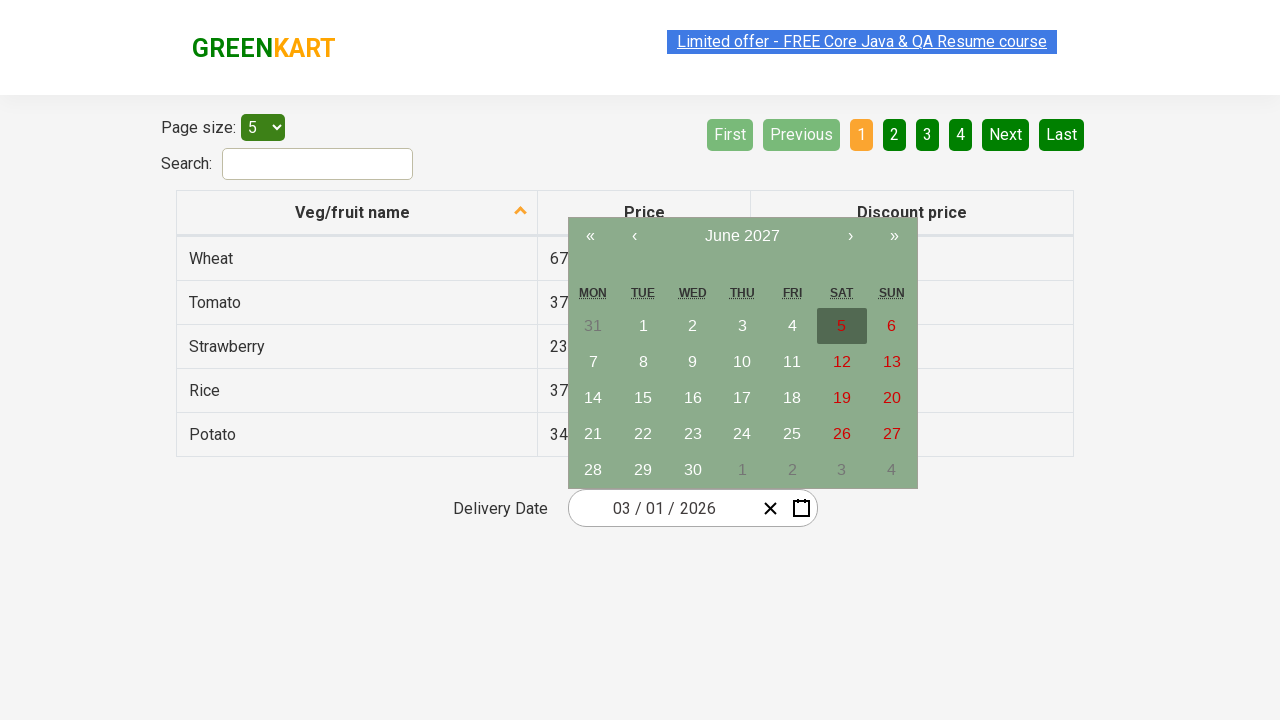

Selected date 15 to complete date selection of June 15, 2027 at (643, 398) on //abbr[text()='15']
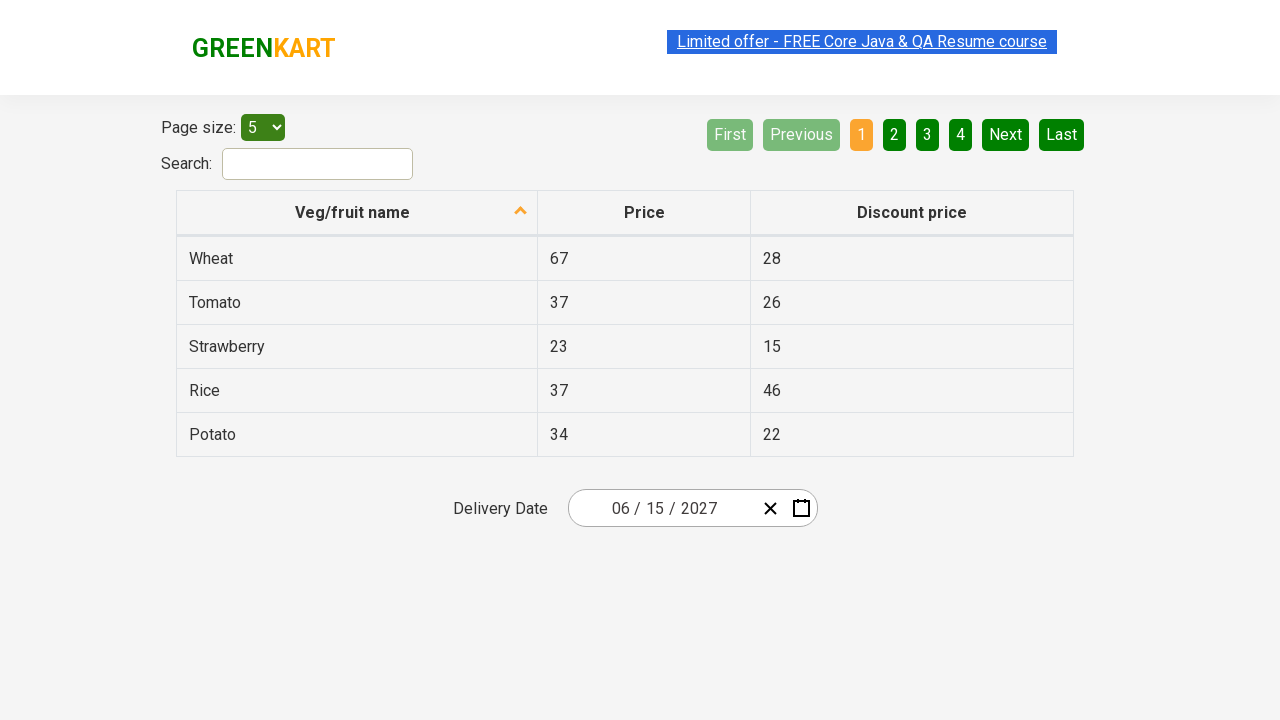

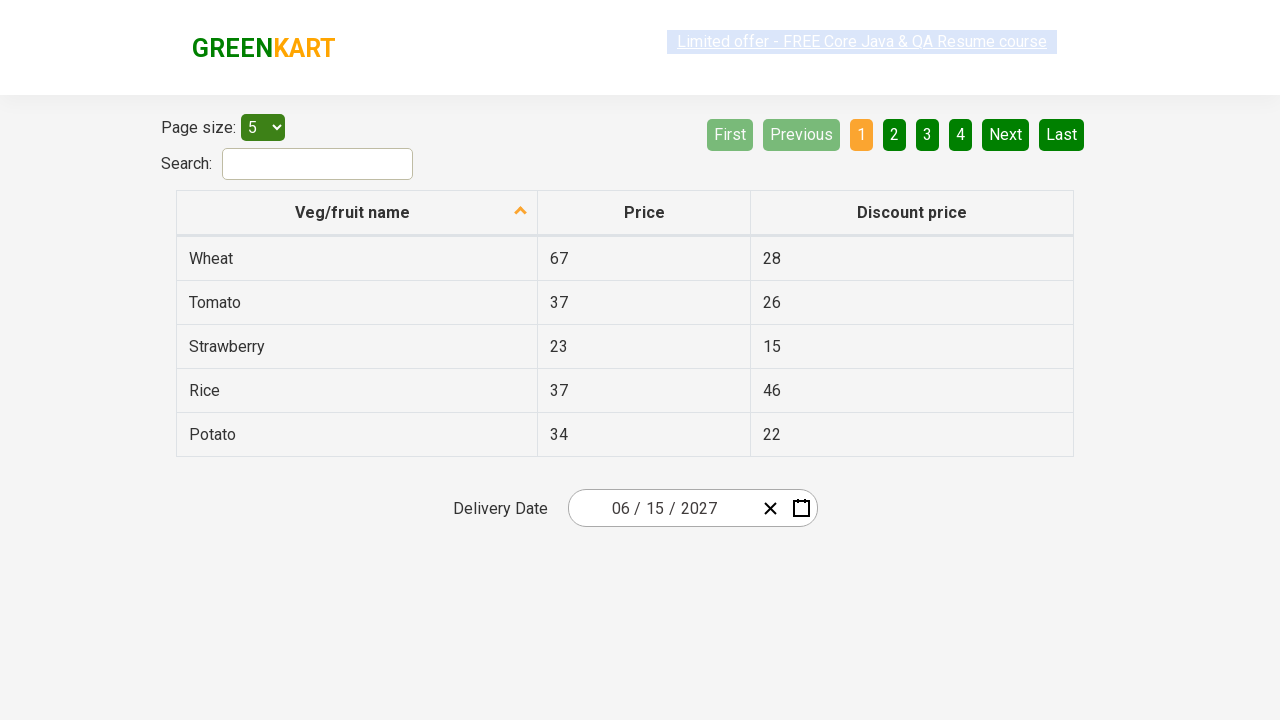